Tests accepting a JavaScript prompt dialog without entering any text

Starting URL: https://the-internet.herokuapp.com/javascript_alerts

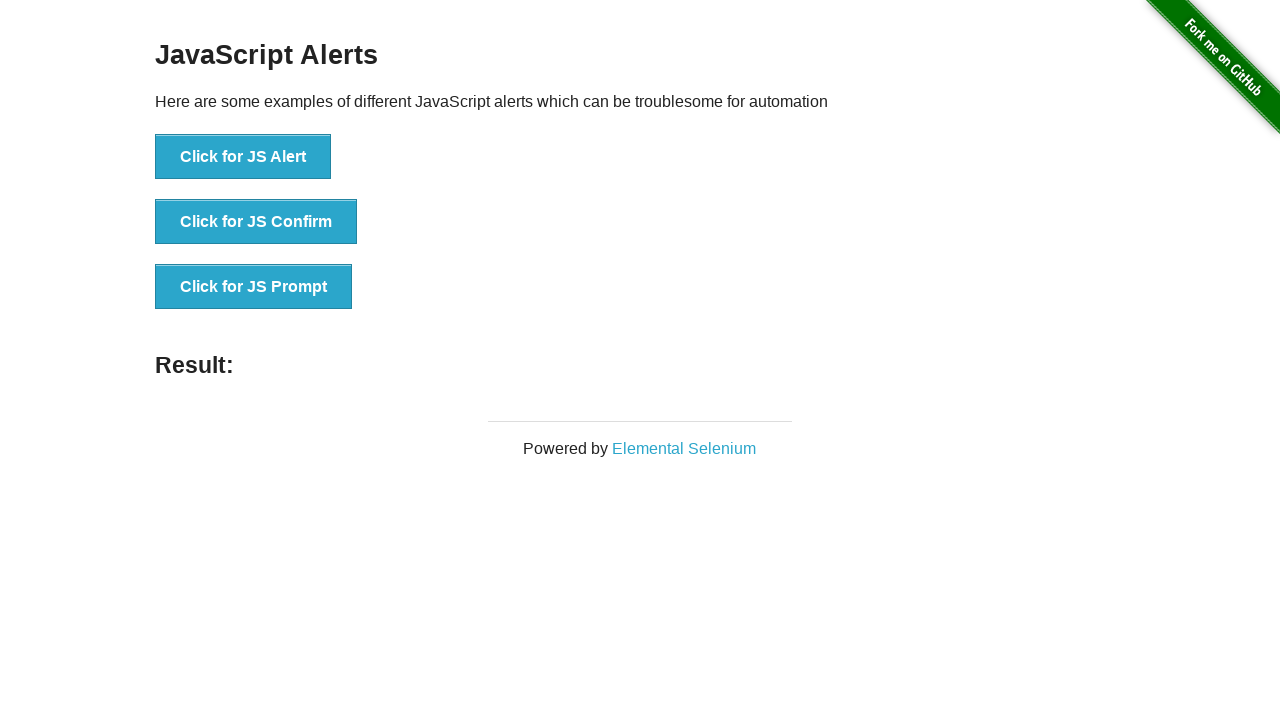

Set up dialog handler to accept prompt without entering text
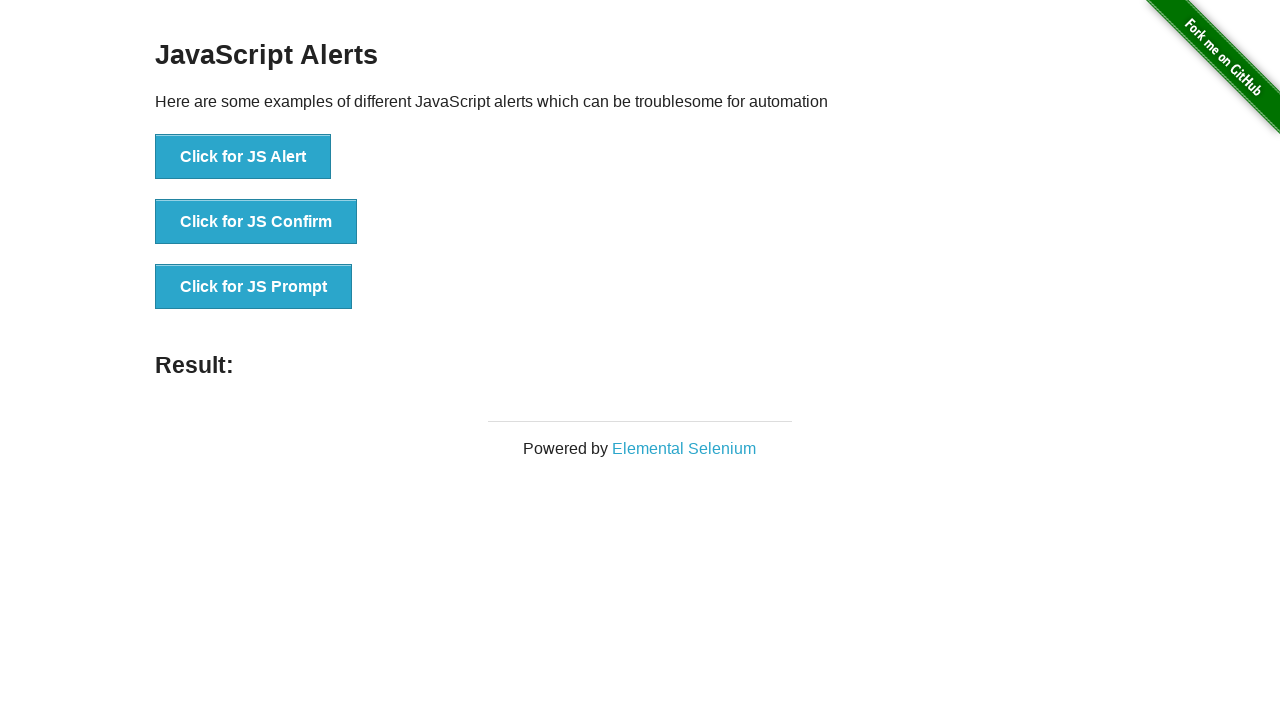

Clicked the JS Prompt button at (254, 287) on xpath=//*[text()='Click for JS Prompt']
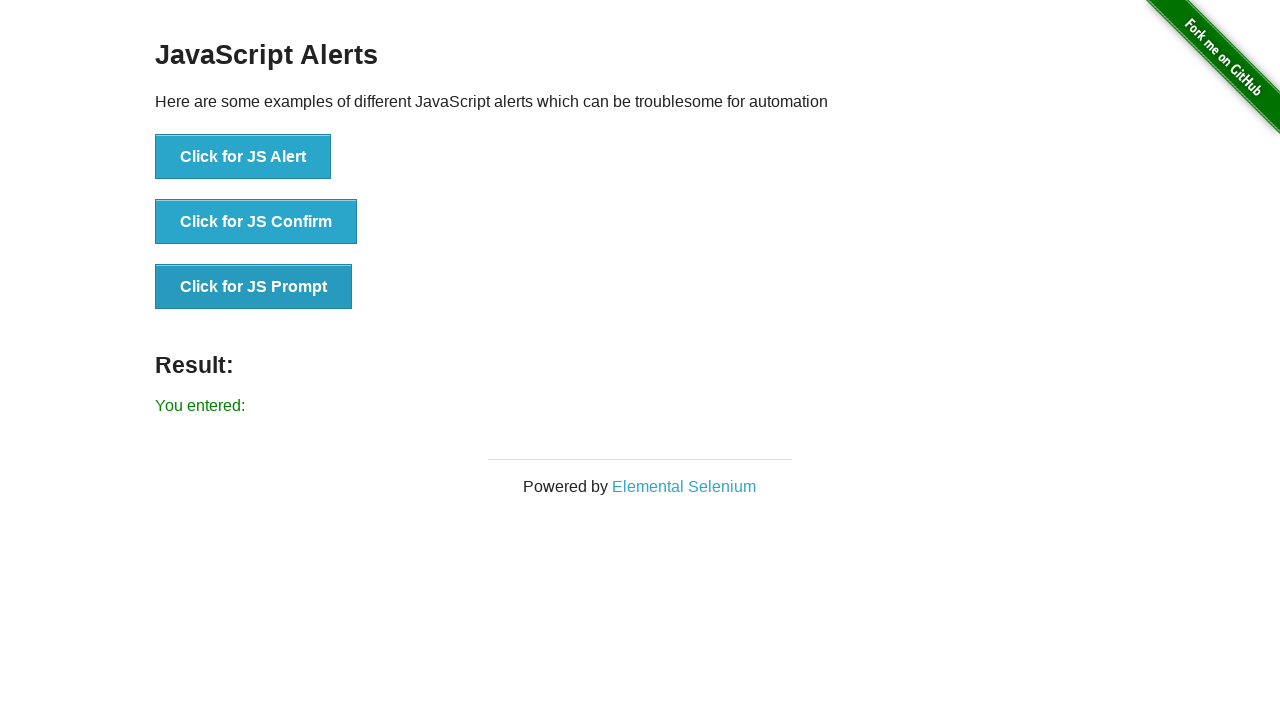

Result message appeared after accepting prompt with no text
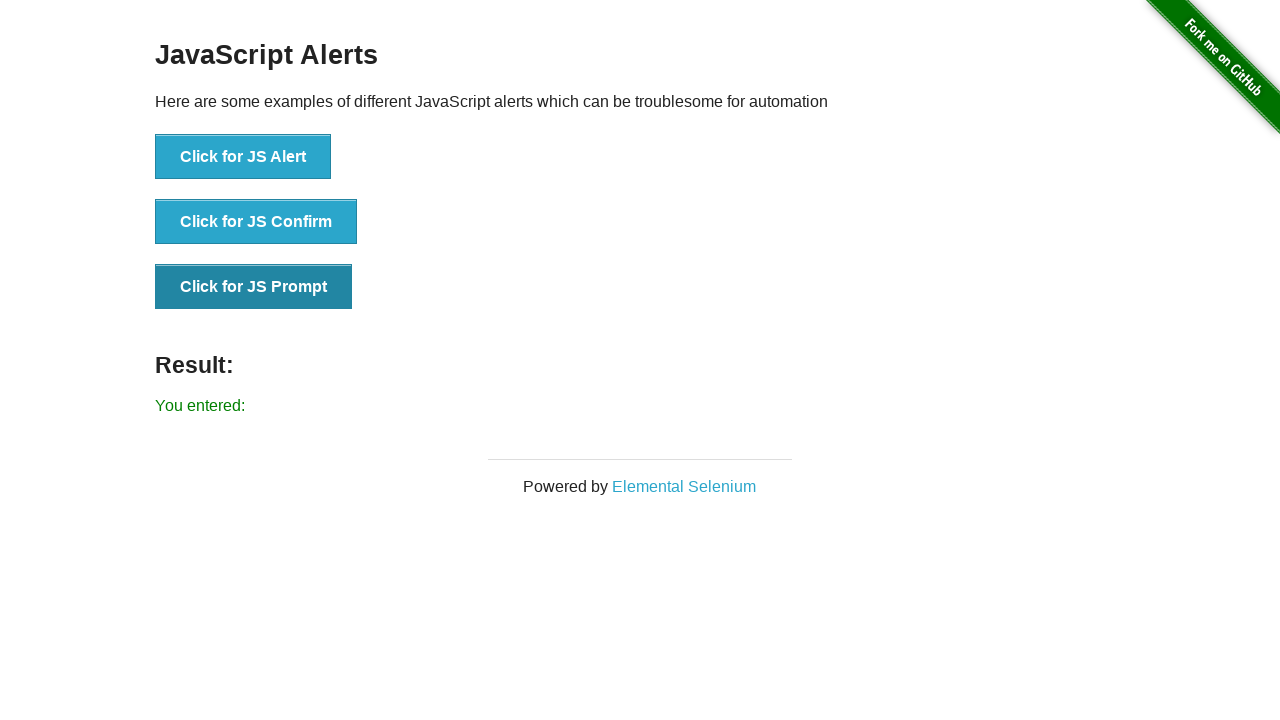

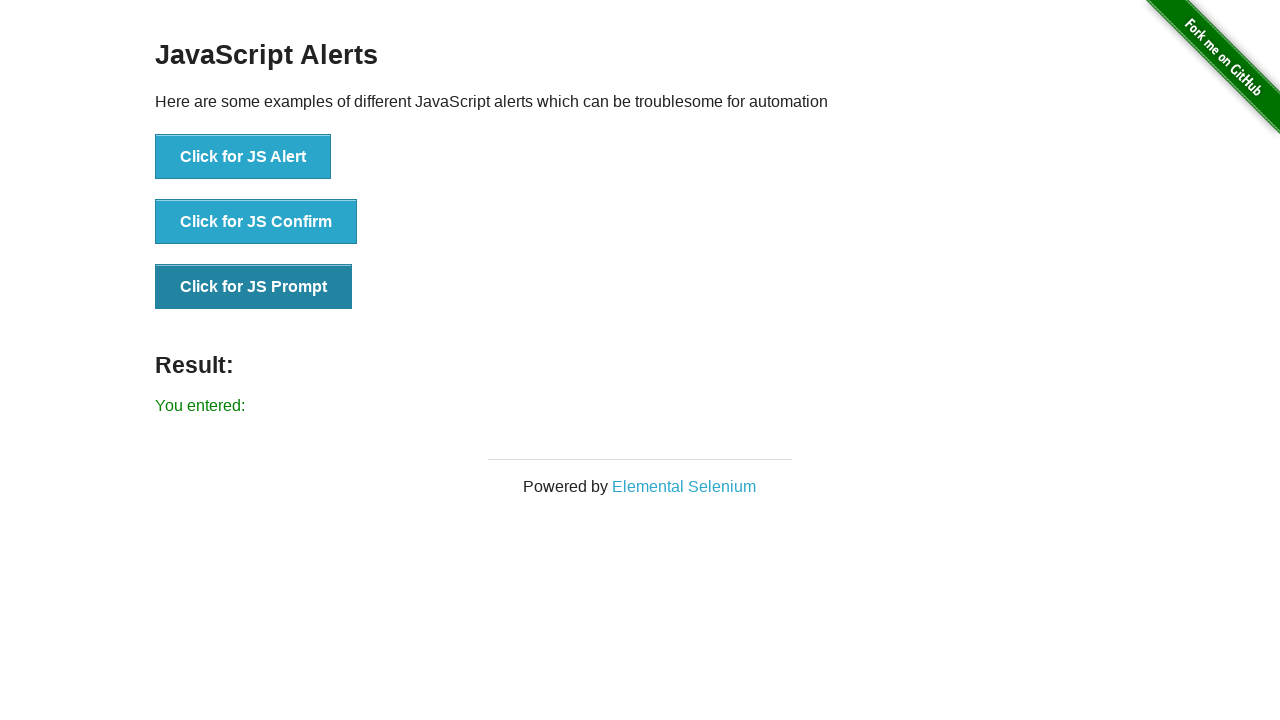